Tests tooltip functionality by hovering over a button element and verifying that the tooltip text appears

Starting URL: https://demoqa.com/tool-tips

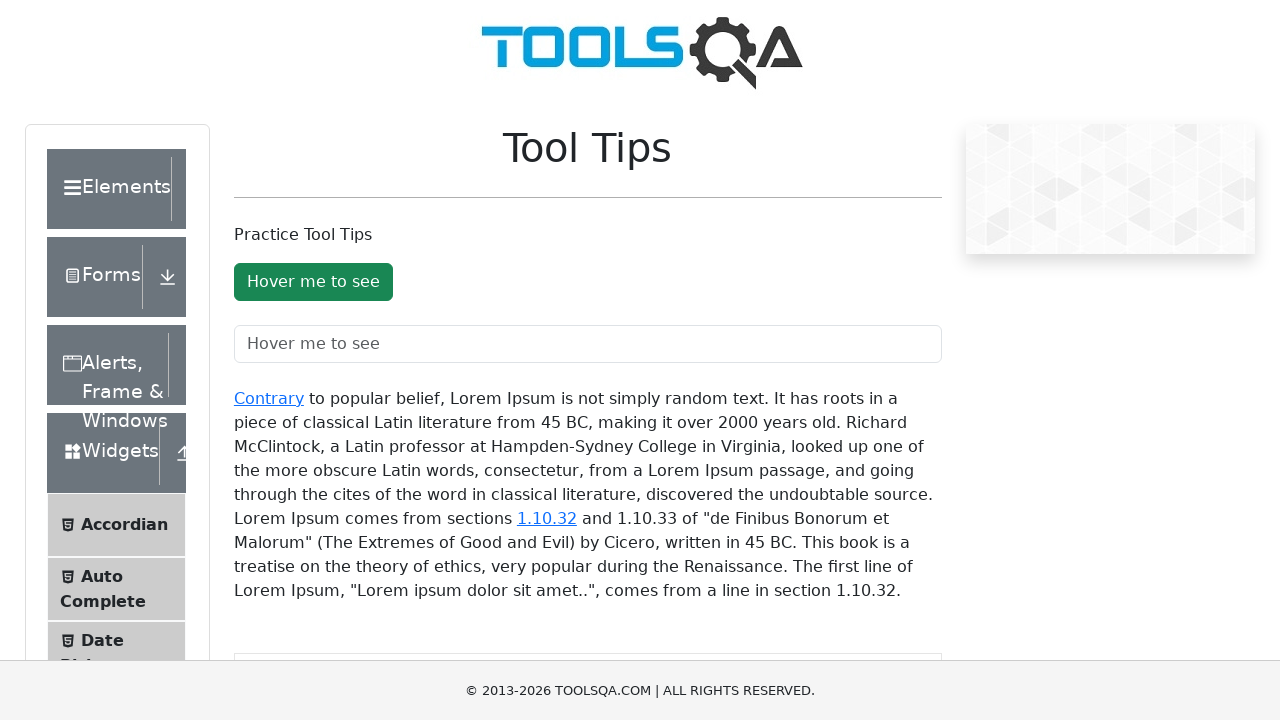

Located tooltip button element with id 'toolTipButton'
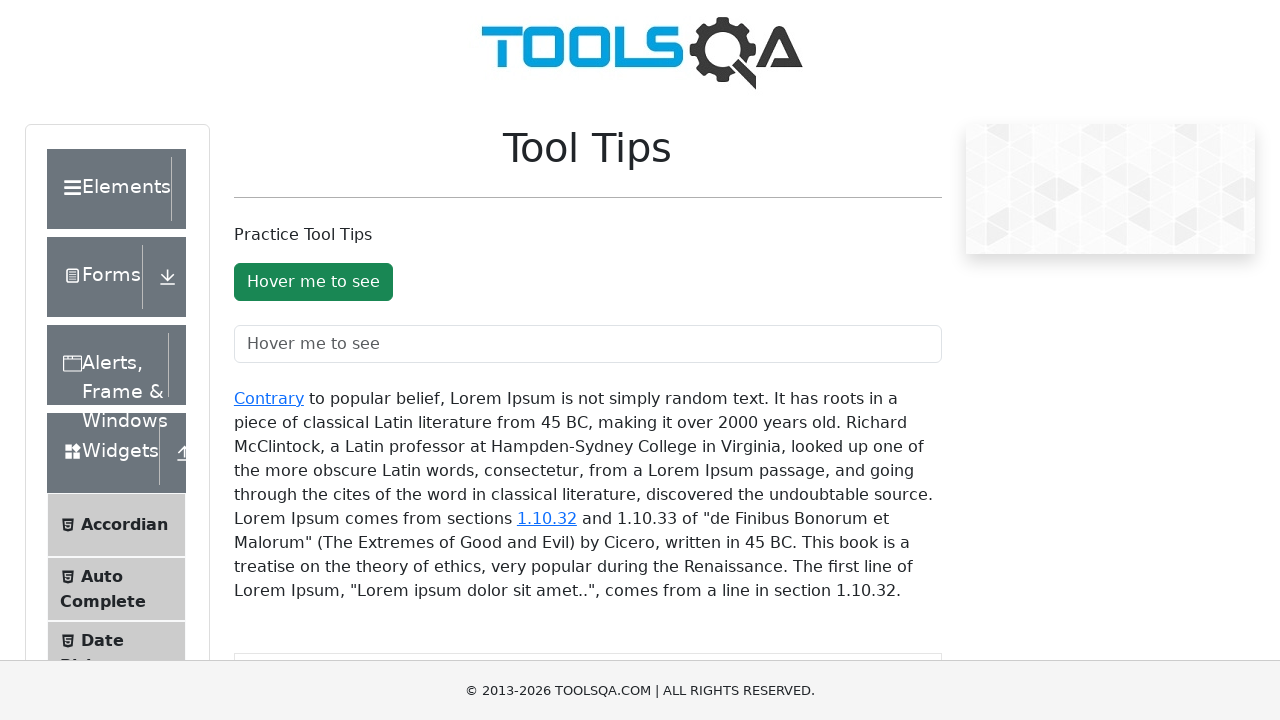

Scrolled tooltip button into view
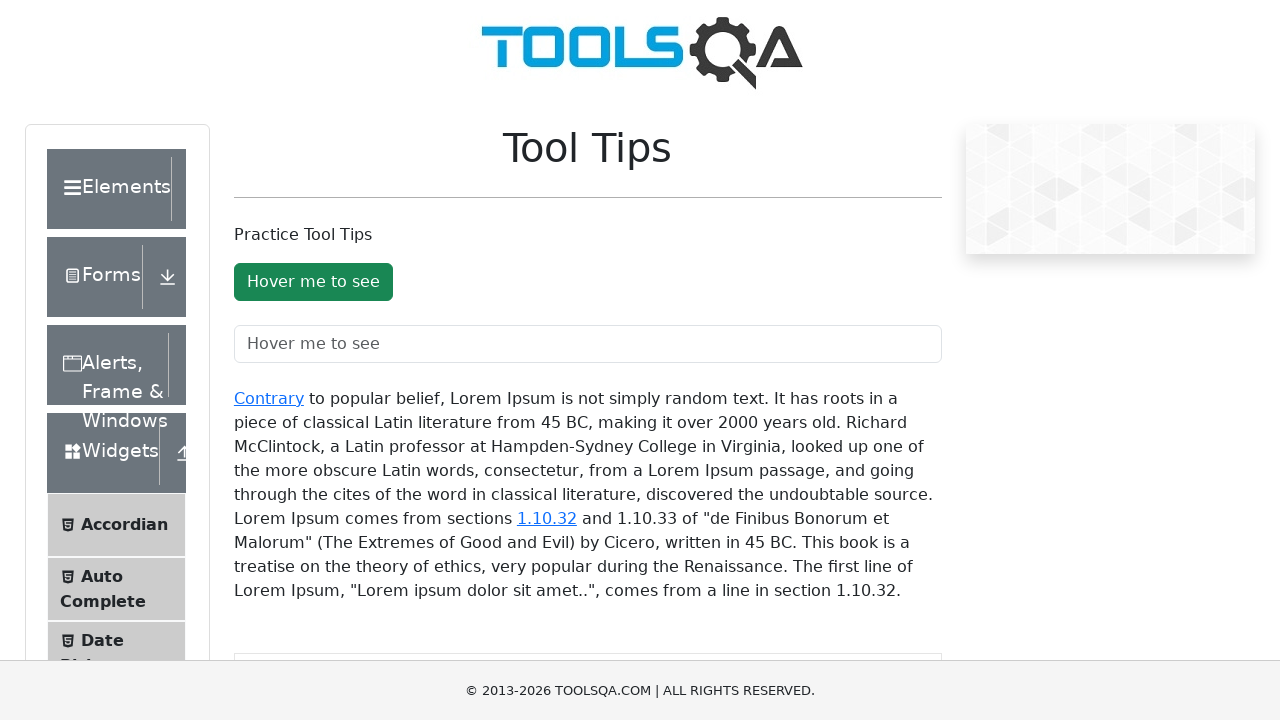

Hovered over tooltip button to trigger tooltip at (313, 282) on #toolTipButton
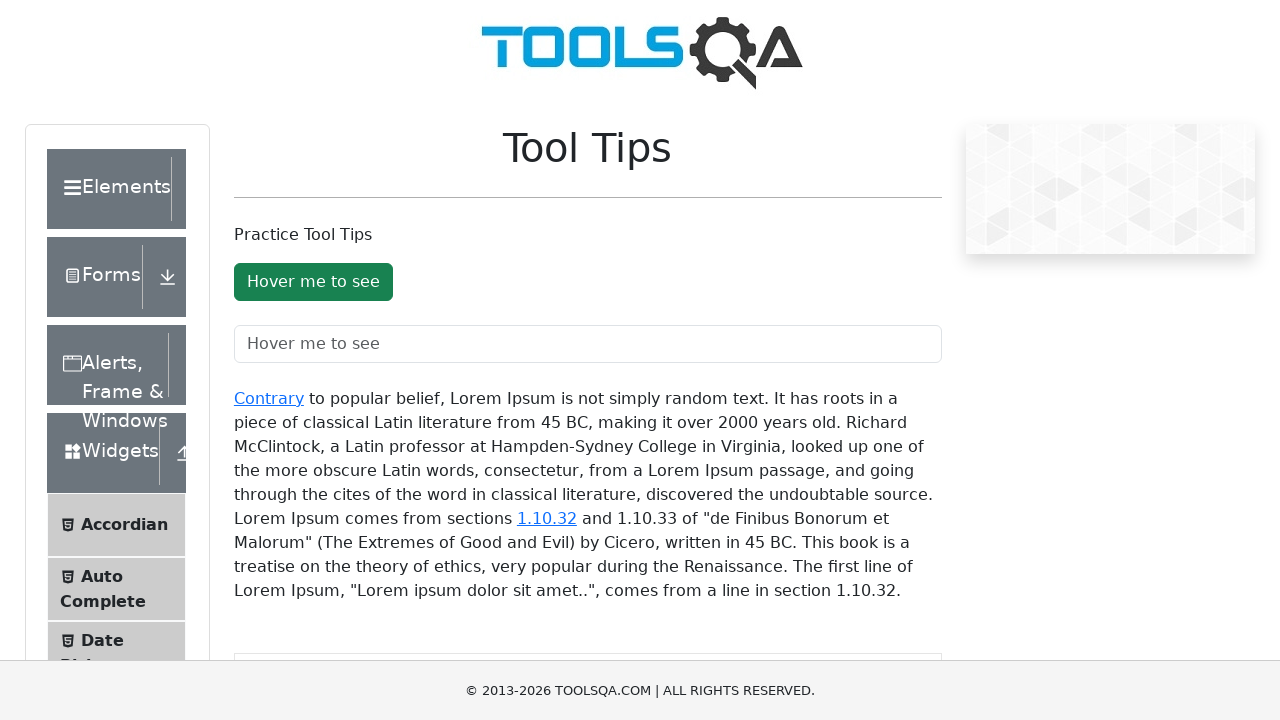

Tooltip text appeared and became visible
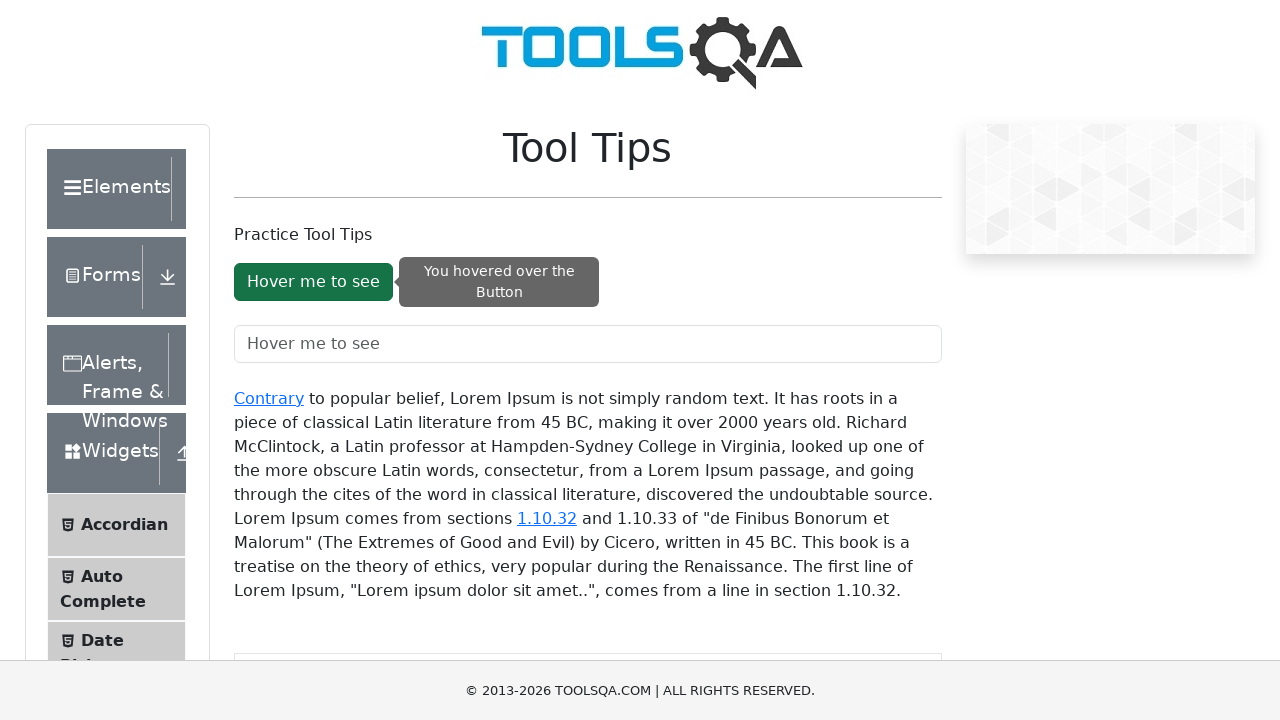

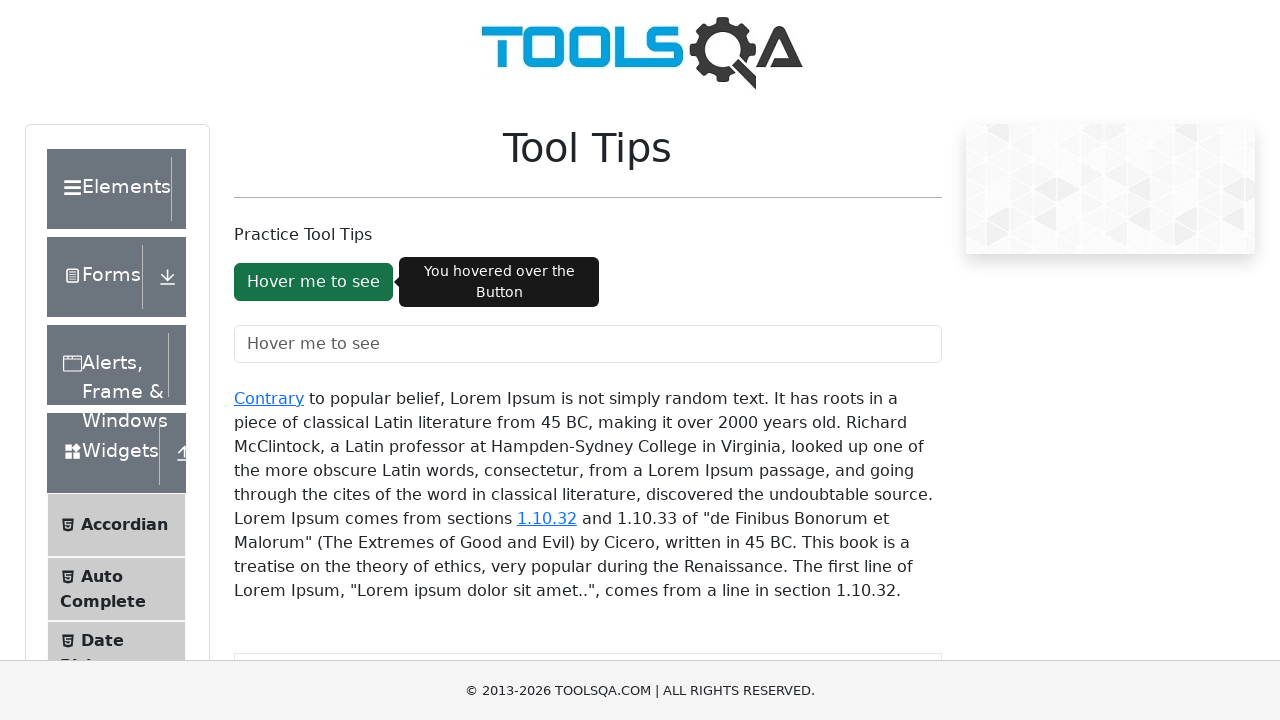